Tests dynamic controls functionality by interacting with a textbox toggle button to enable a textbox, then entering text into the enabled textbox

Starting URL: https://v1.training-support.net/selenium/dynamic-controls

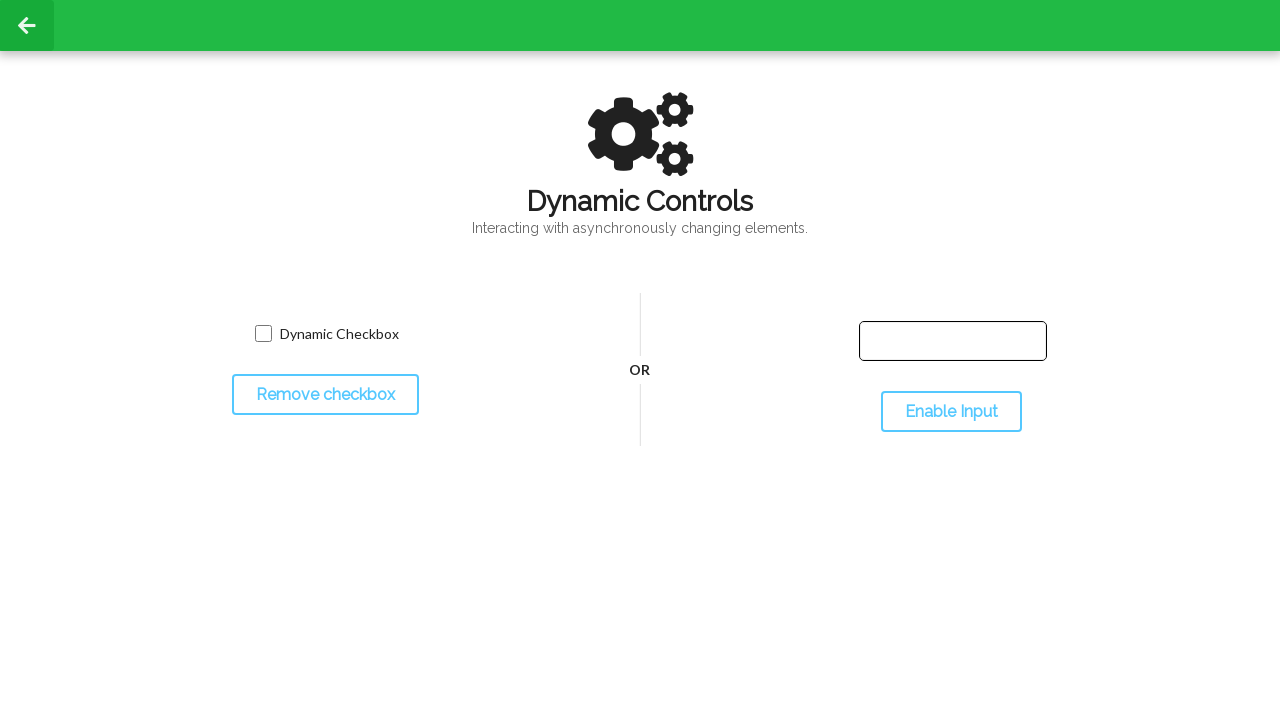

Located the textbox element
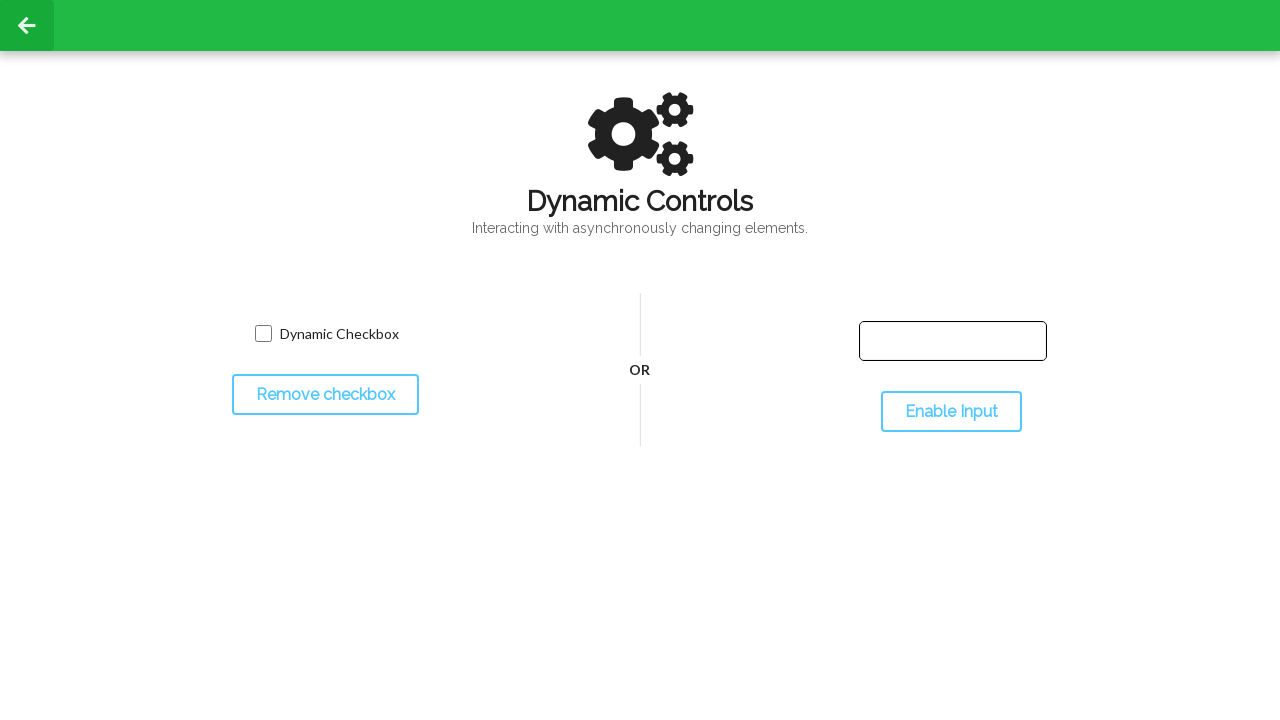

Located the toggle button element
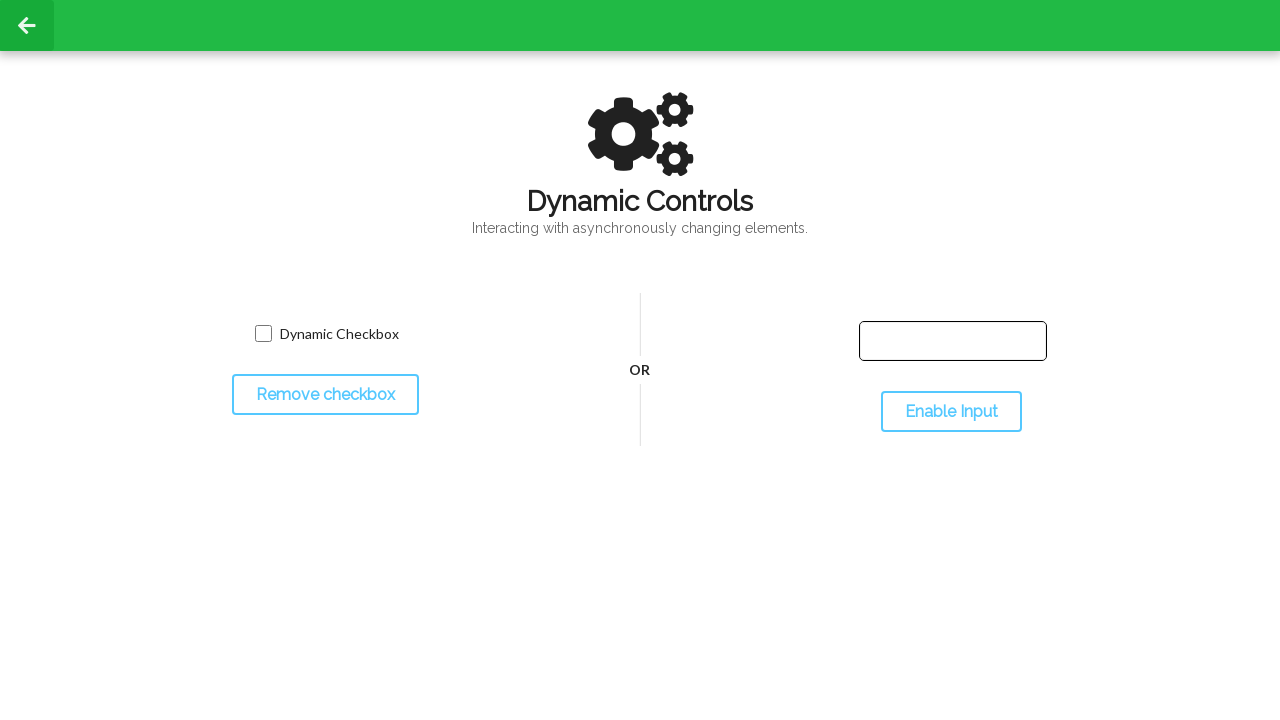

Clicked the toggle button to enable the textbox at (951, 412) on #toggleInput
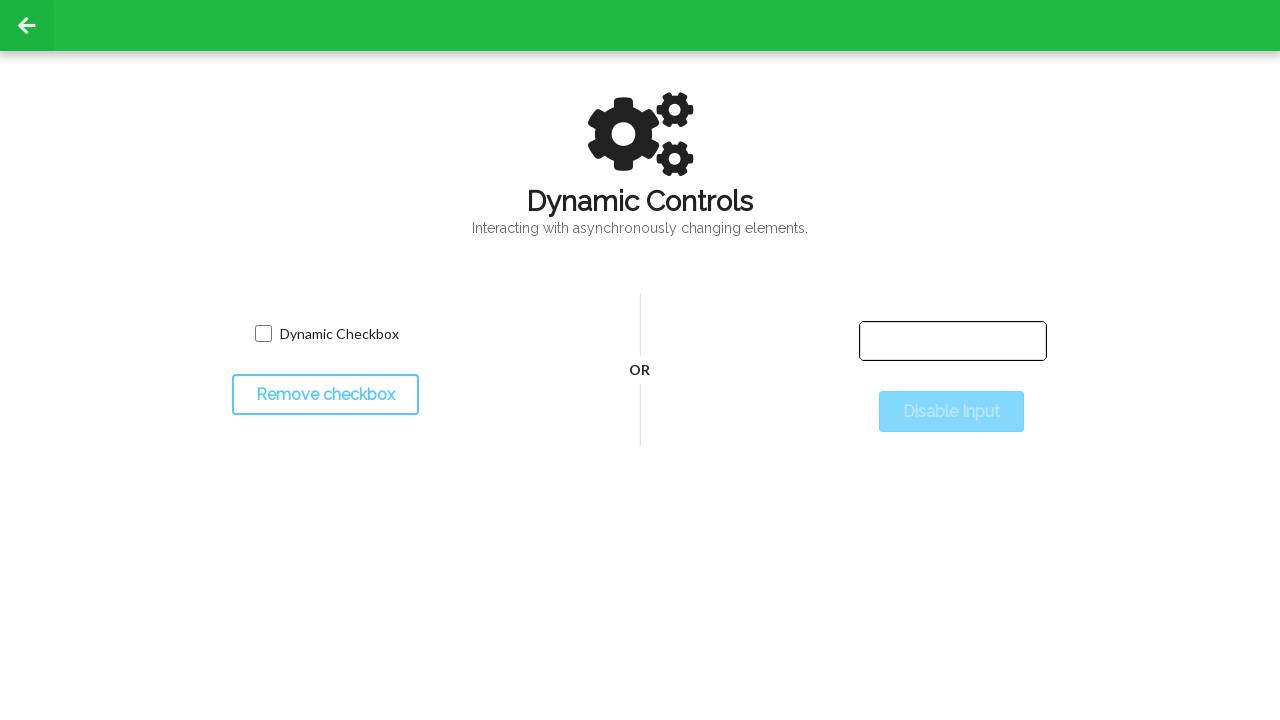

Waited for the textbox to become enabled
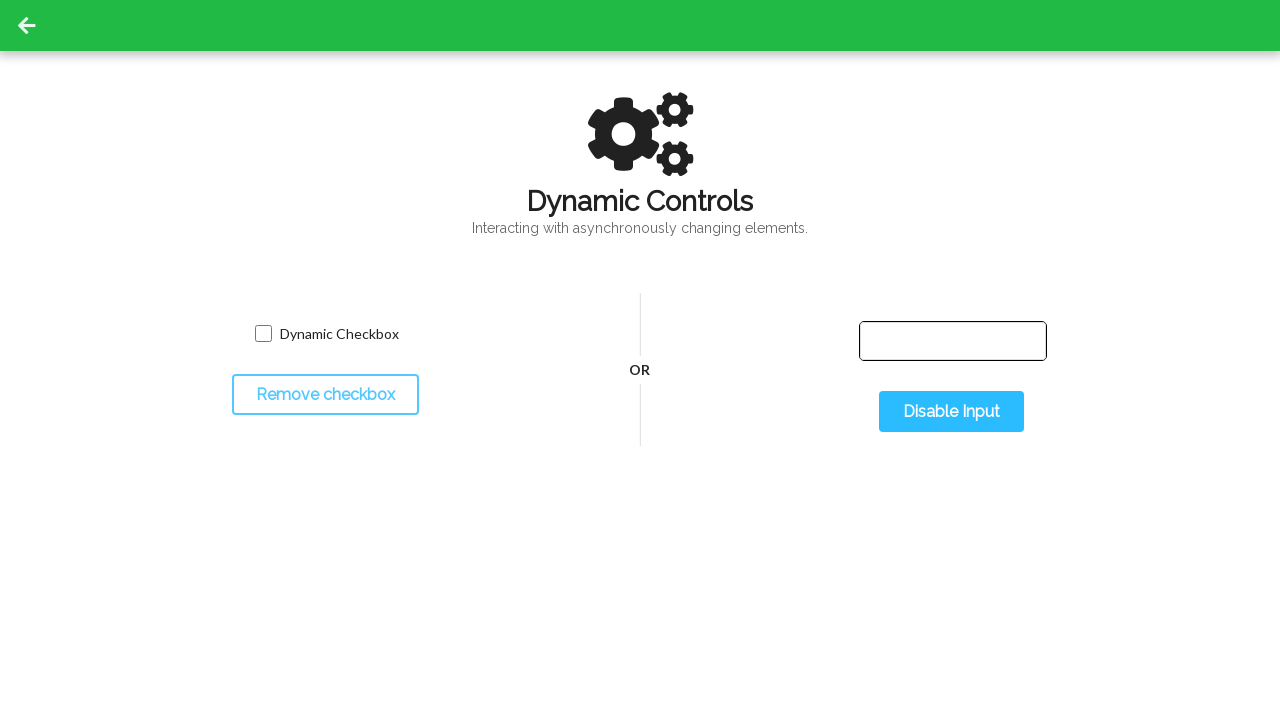

Filled the textbox with 'Selenium with Python' on #input-text
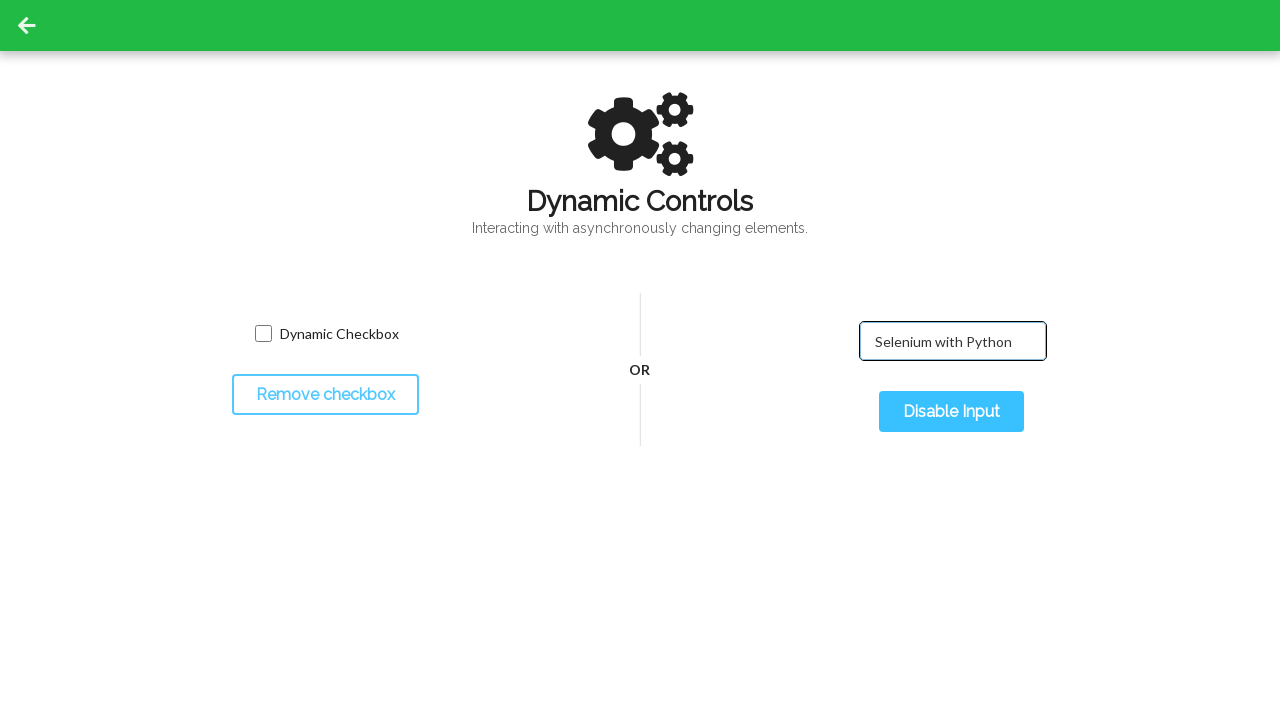

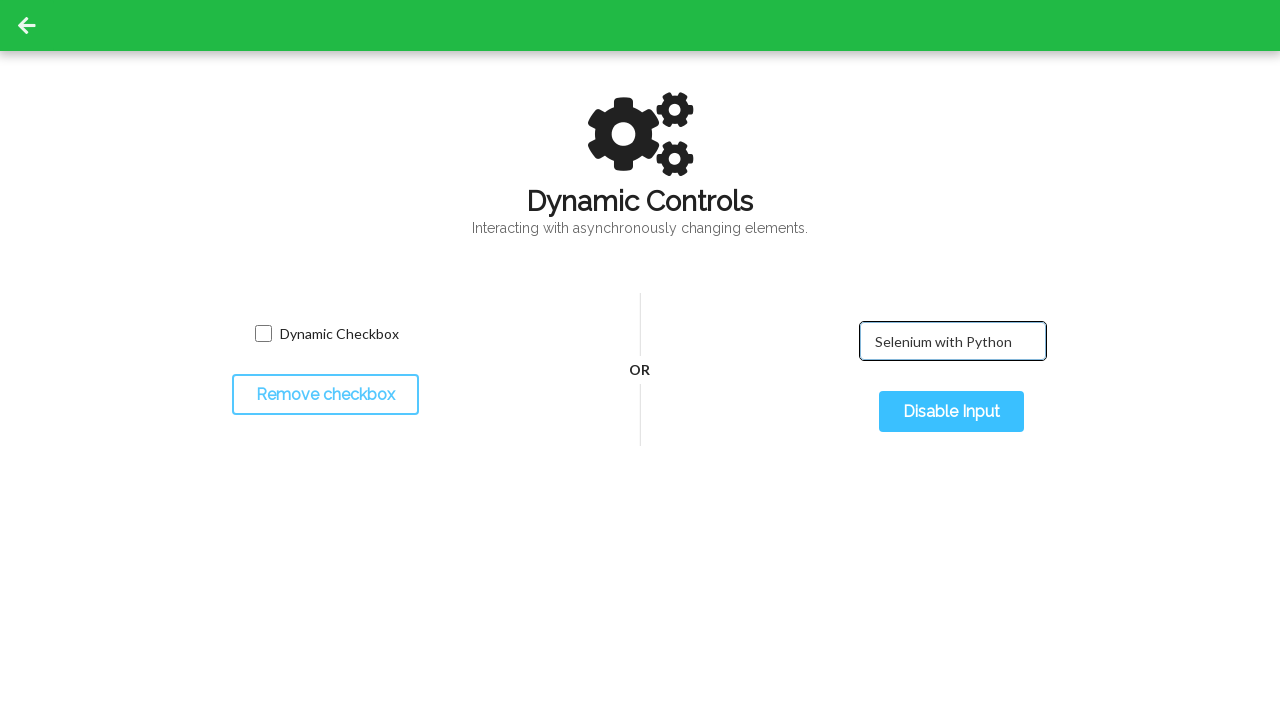